Prints the entire Employee Basic Table content without using any loops

Starting URL: http://automationbykrishna.com/

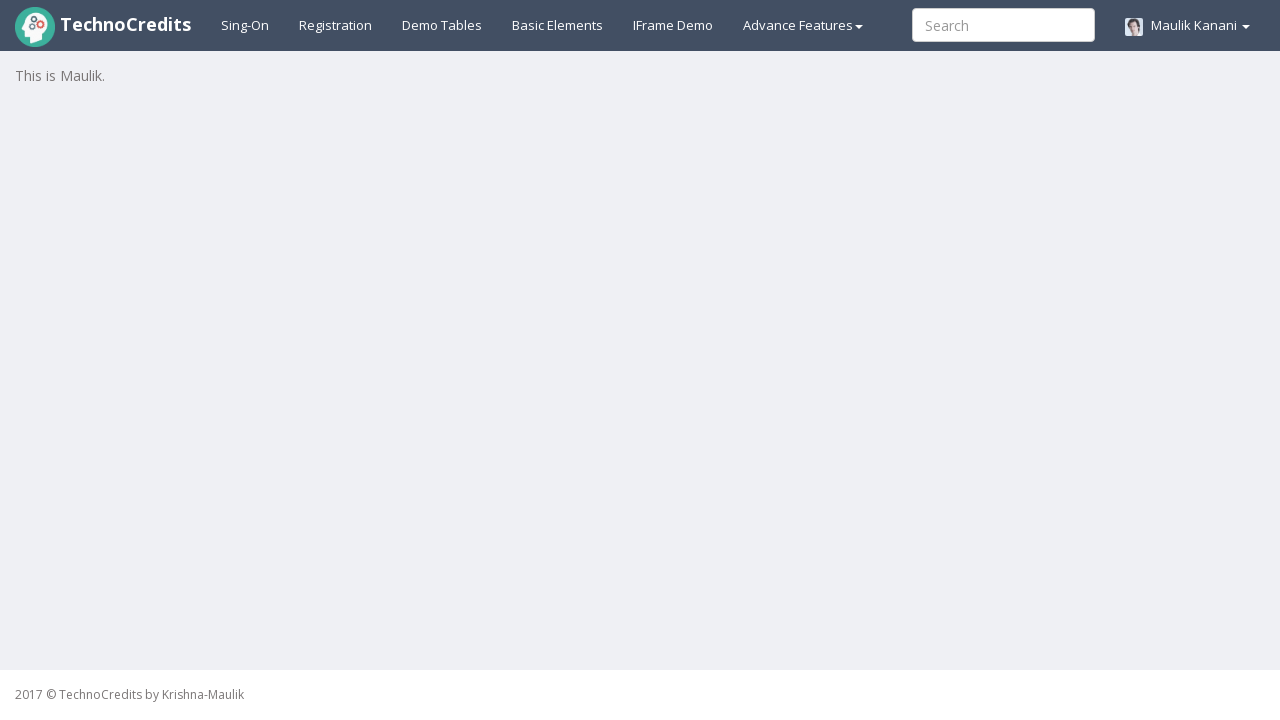

Clicked on Demo table tab at (442, 25) on xpath=//a[@id='demotable']
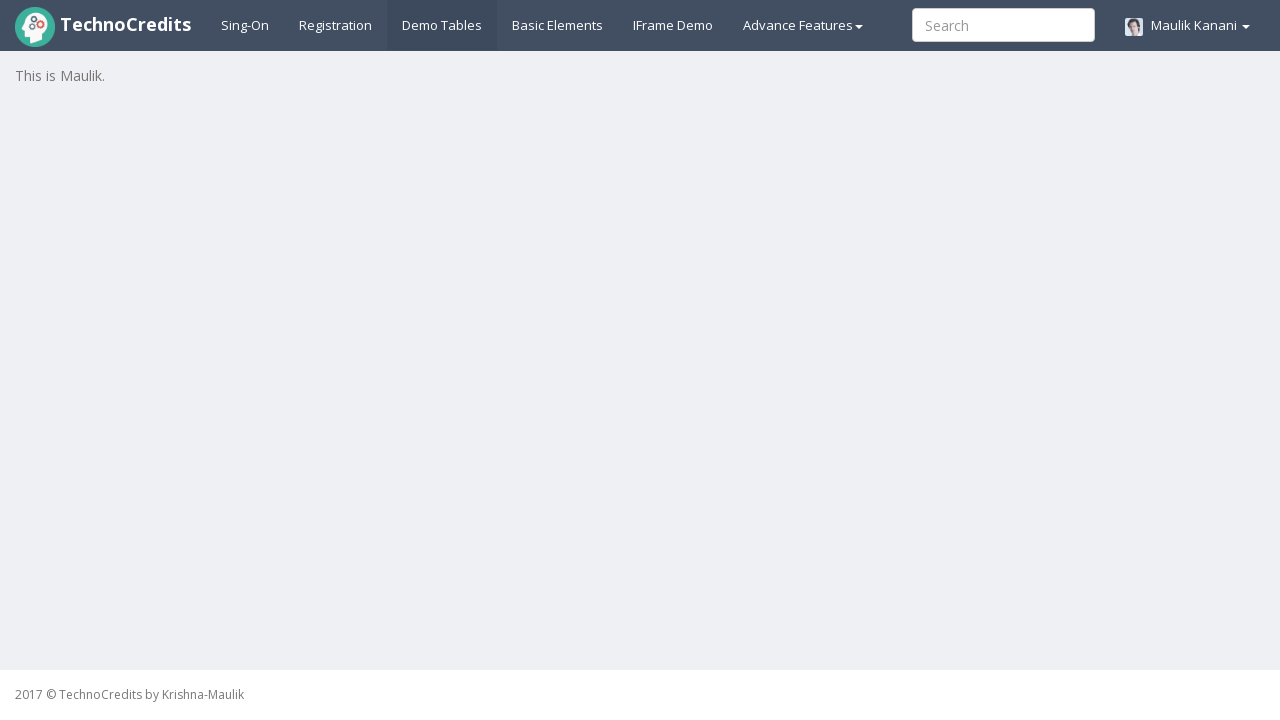

Waited for Employee Basic Table to load
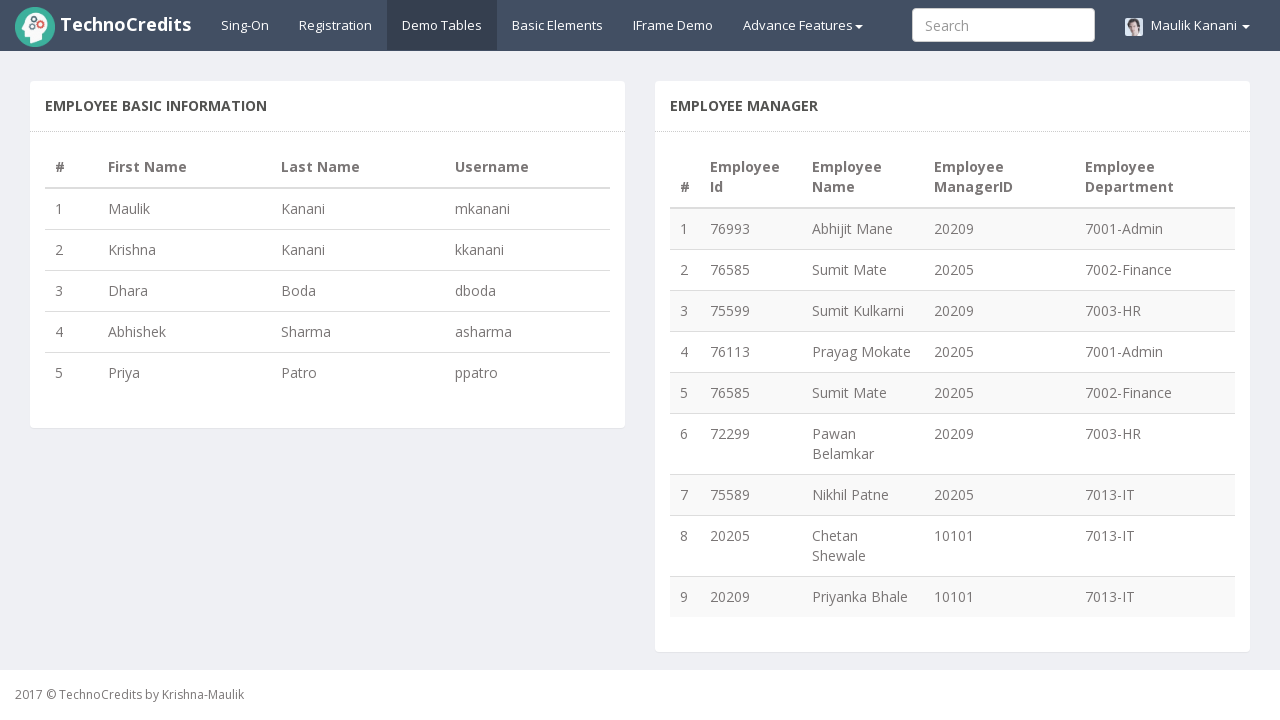

Retrieved entire Employee Basic Table content
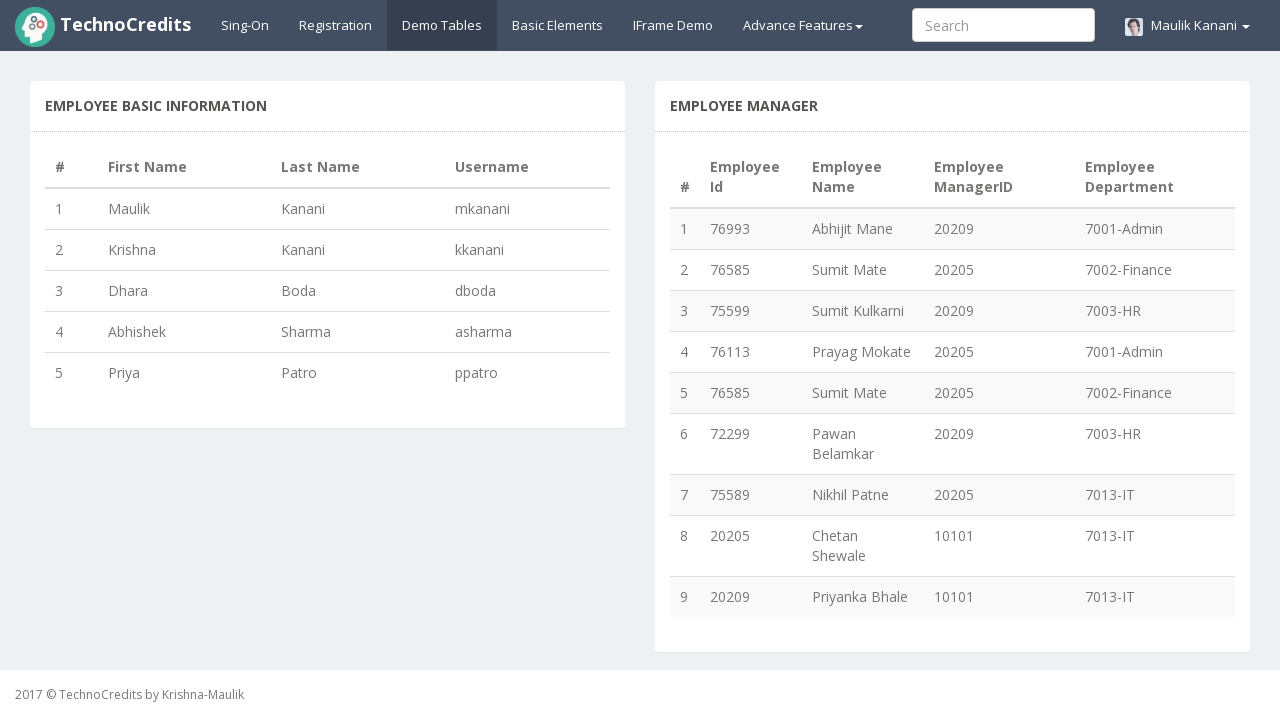

Printed Employee Basic Table content to console
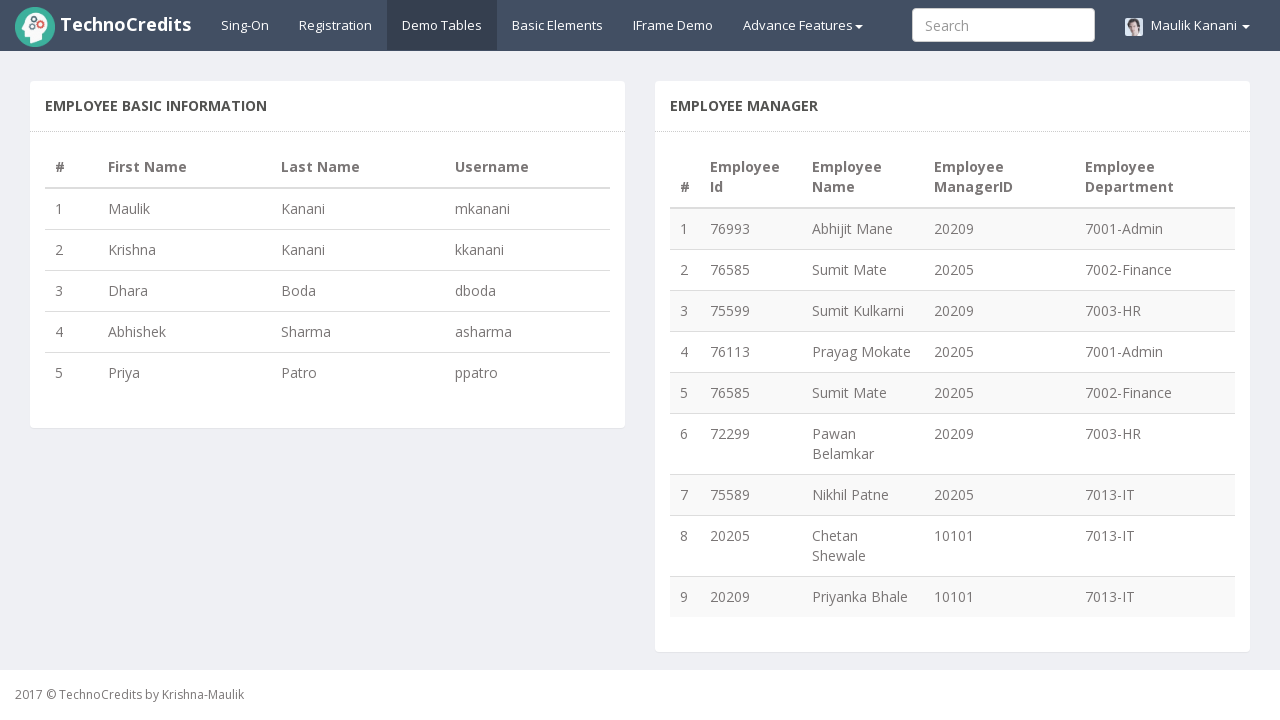

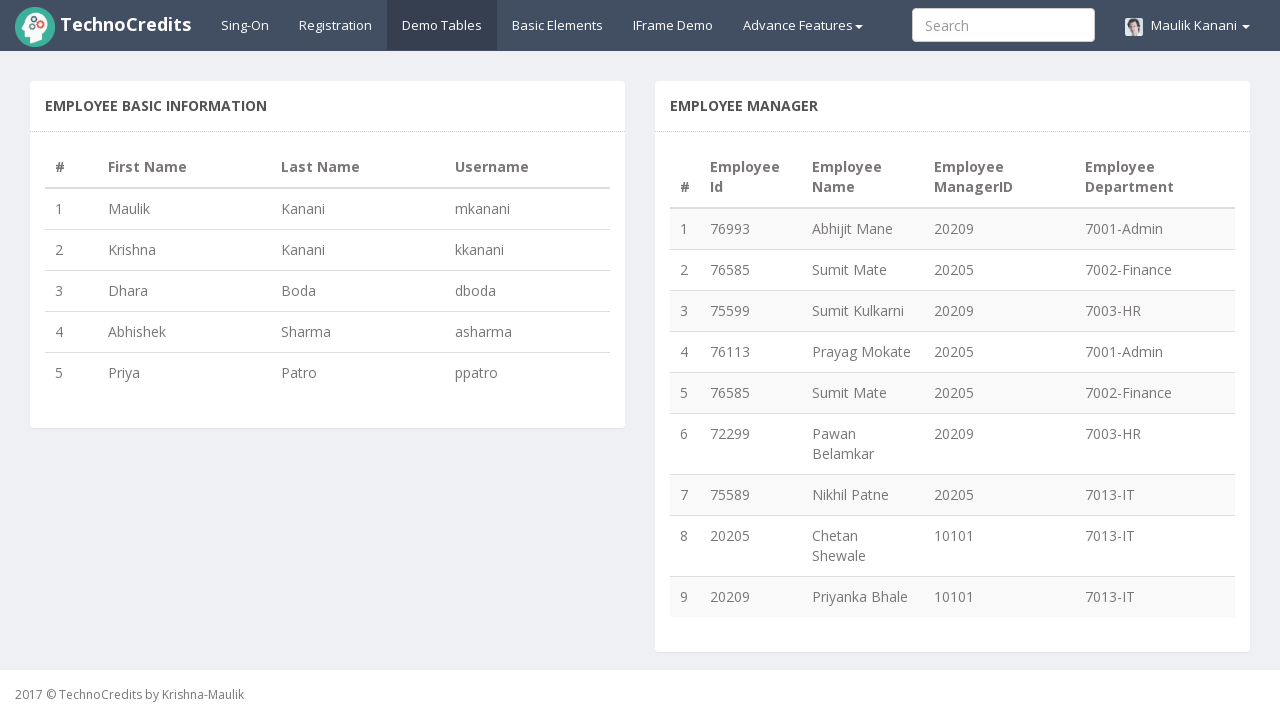